Navigates to the main page and clicks through to the Add/Remove Elements page, then verifies the page heading is displayed

Starting URL: https://the-internet.herokuapp.com

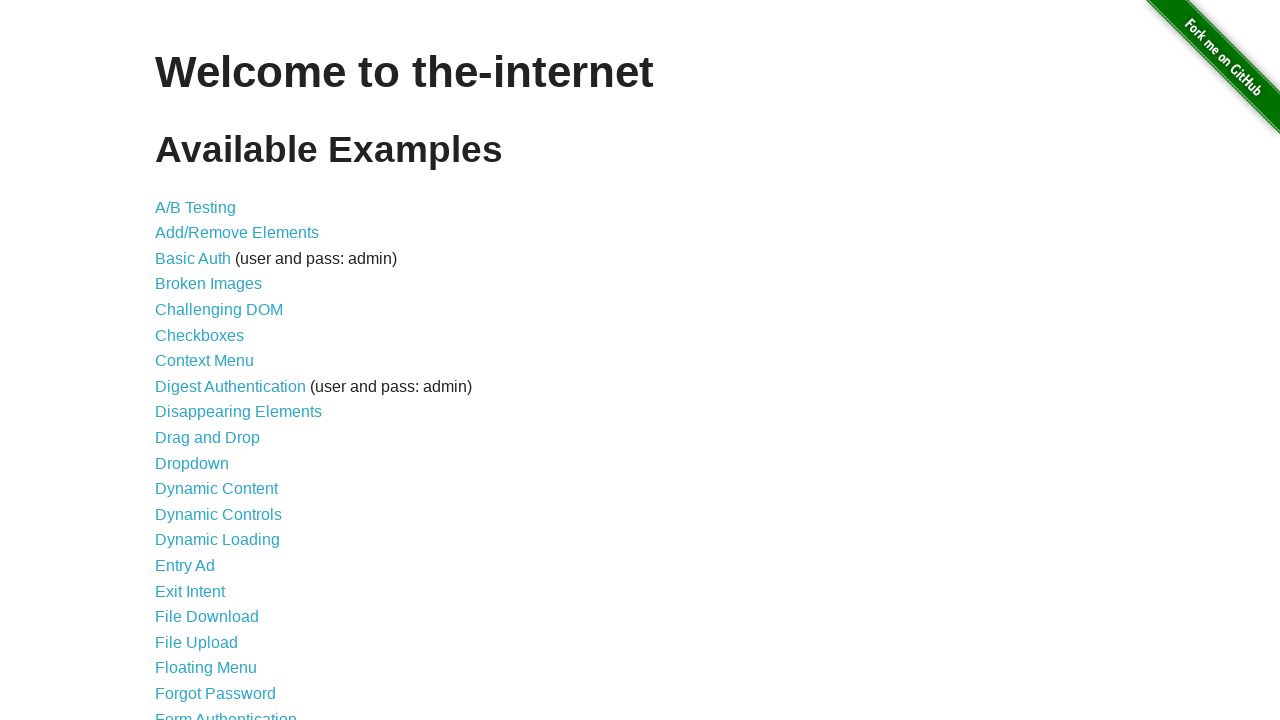

Navigated to the main page at https://the-internet.herokuapp.com
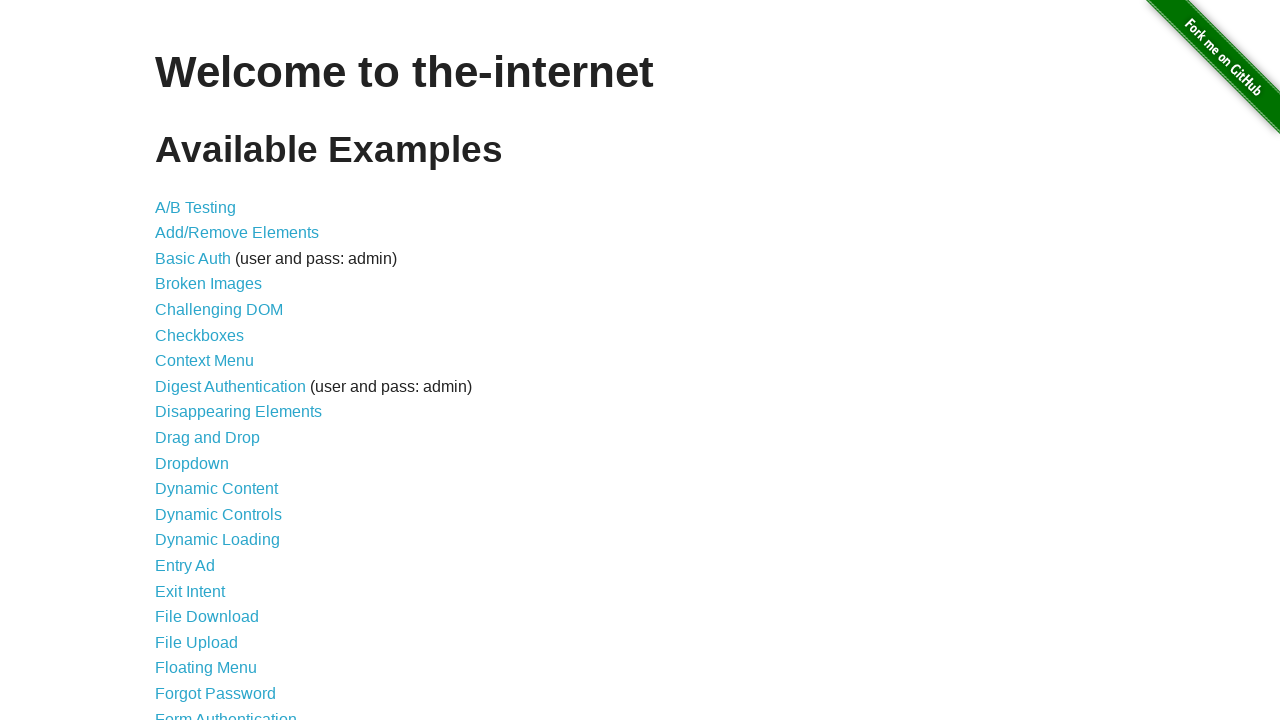

Clicked on Add/Remove Elements link at (237, 233) on a[href='/add_remove_elements/']
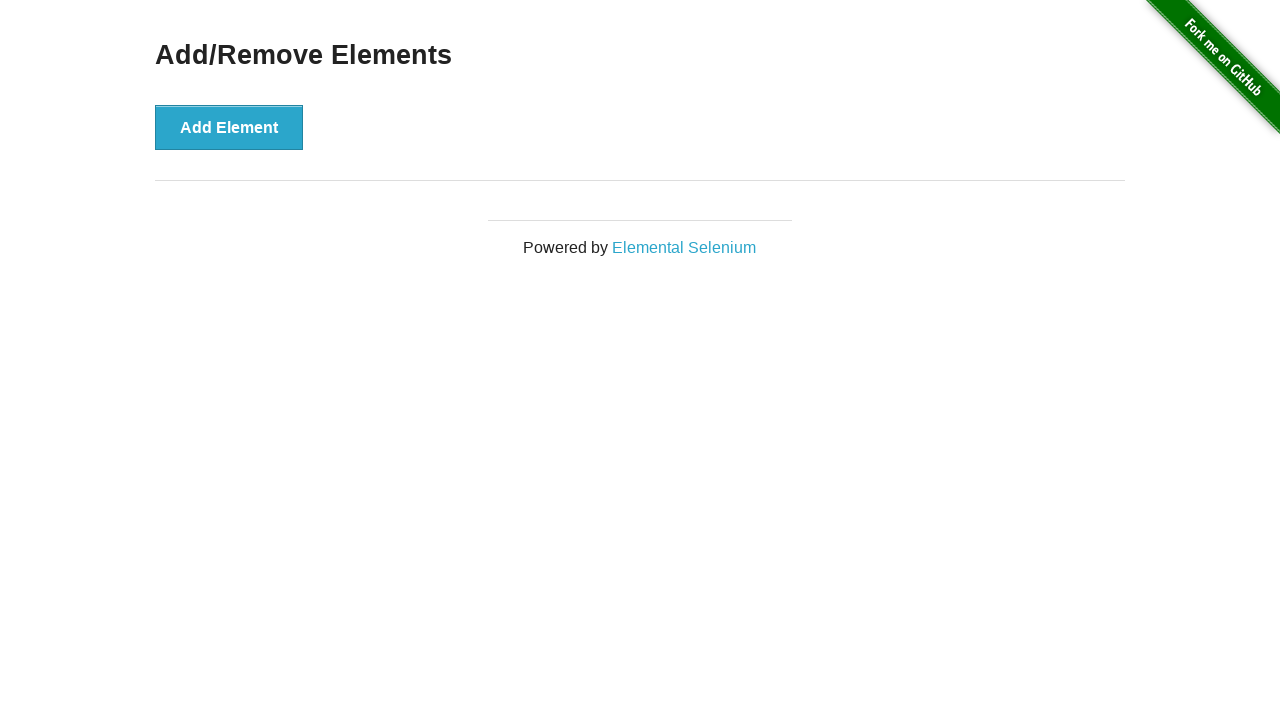

H3 heading selector loaded on Add/Remove Elements page
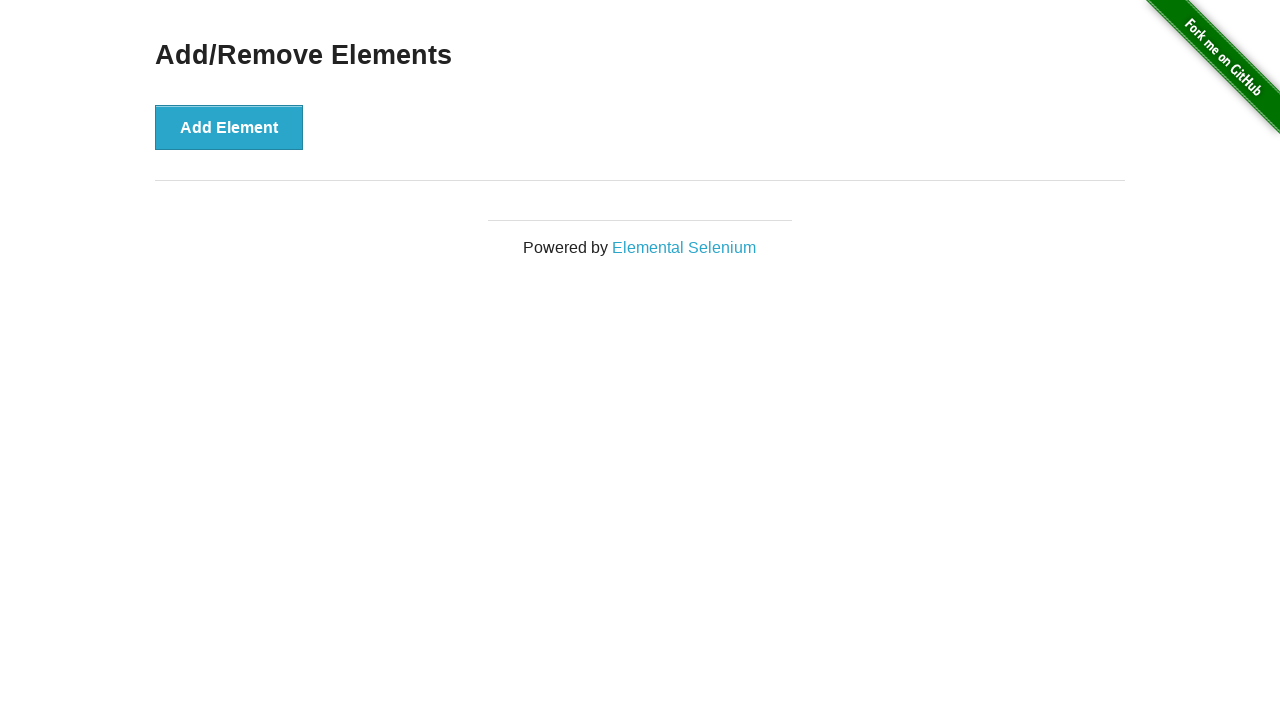

H3 heading element is ready and visible
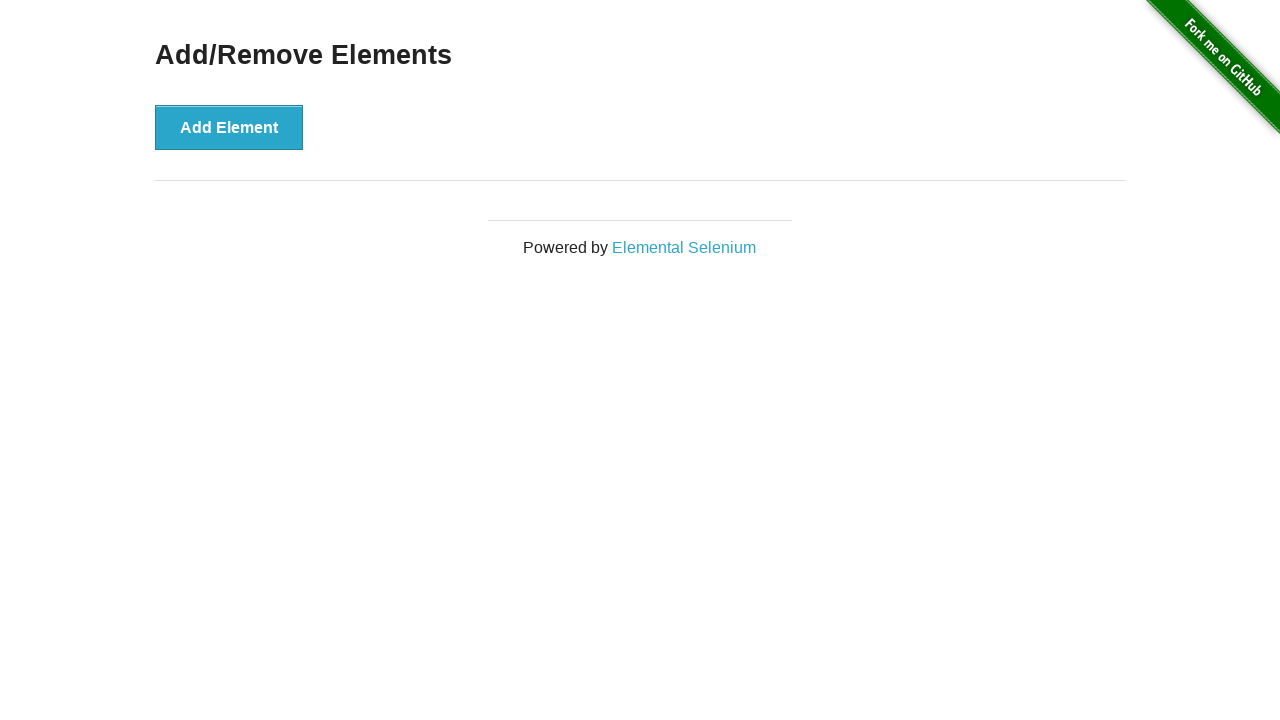

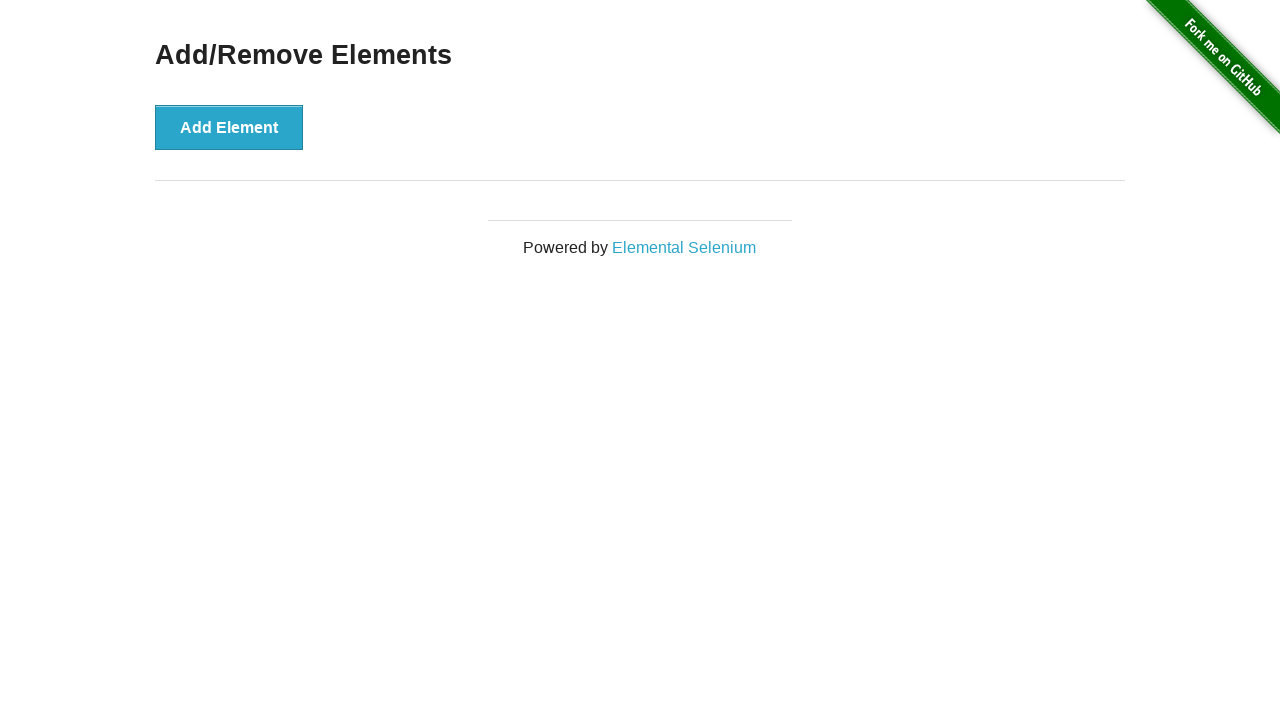